Tests clearing the complete state of all items by checking and unchecking toggle all

Starting URL: https://demo.playwright.dev/todomvc

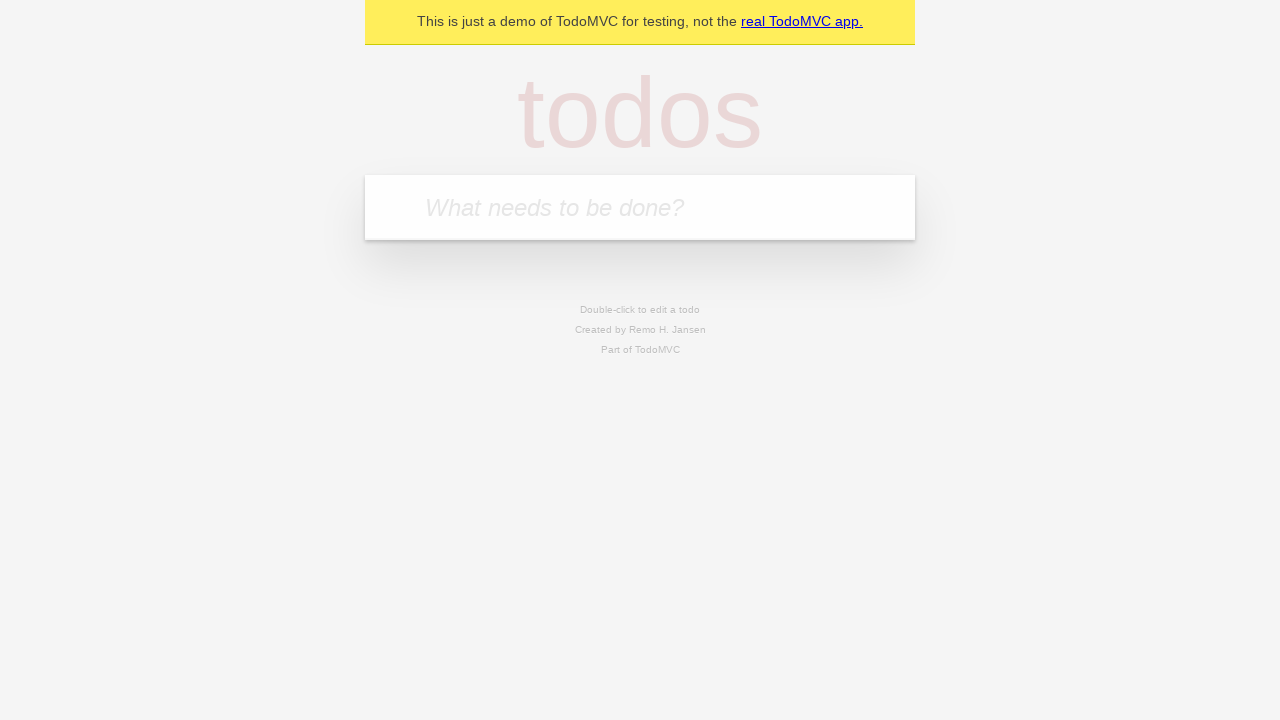

Filled todo input with 'buy some cheese' on internal:attr=[placeholder="What needs to be done?"i]
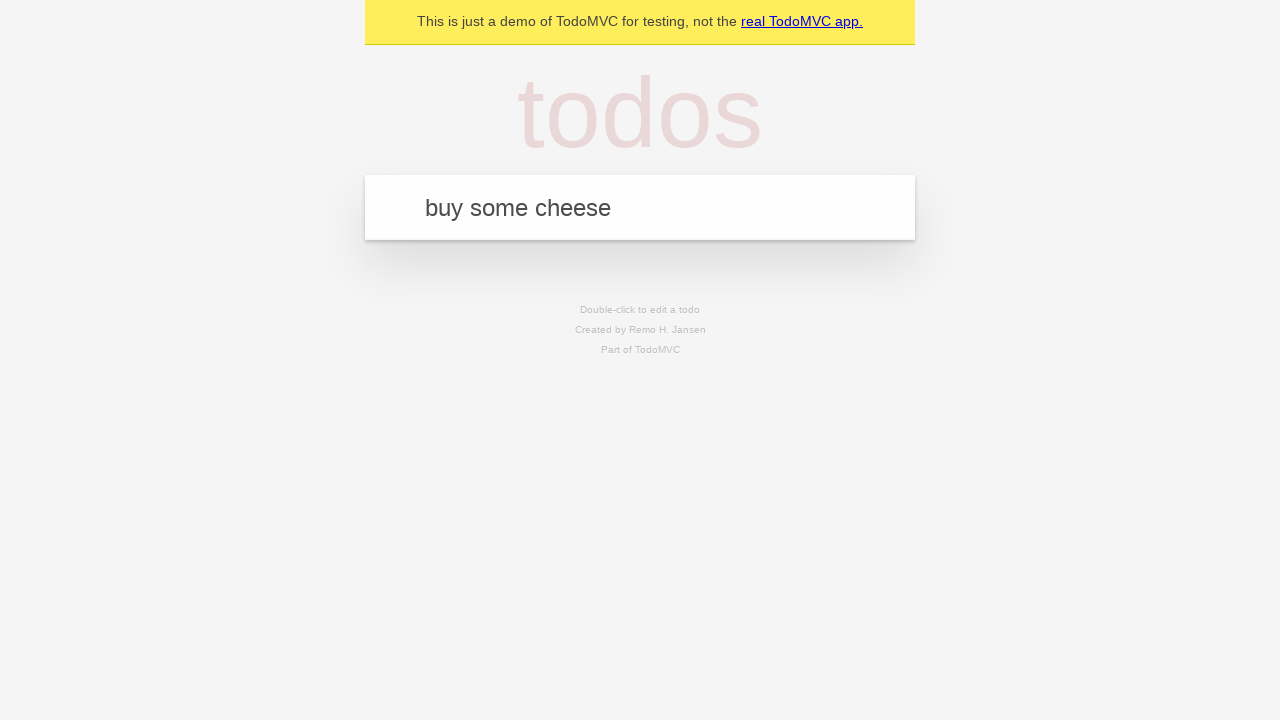

Pressed Enter to add first todo item on internal:attr=[placeholder="What needs to be done?"i]
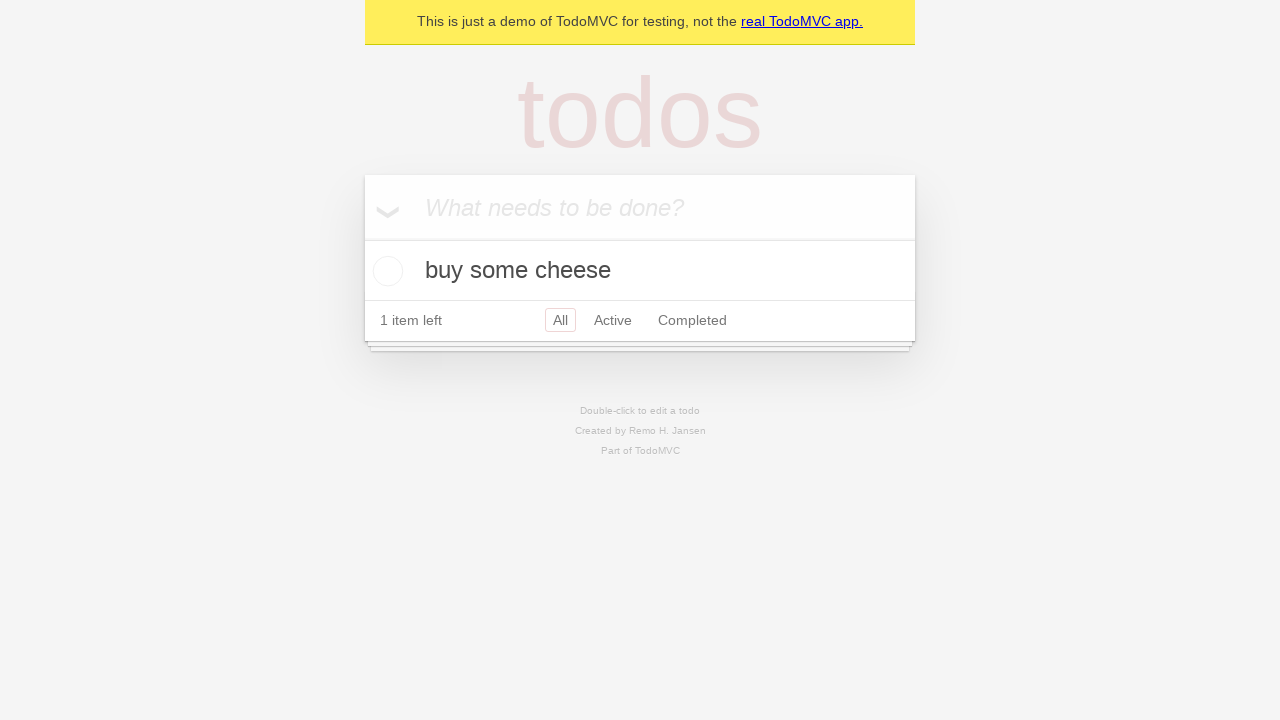

Filled todo input with 'feed the cat' on internal:attr=[placeholder="What needs to be done?"i]
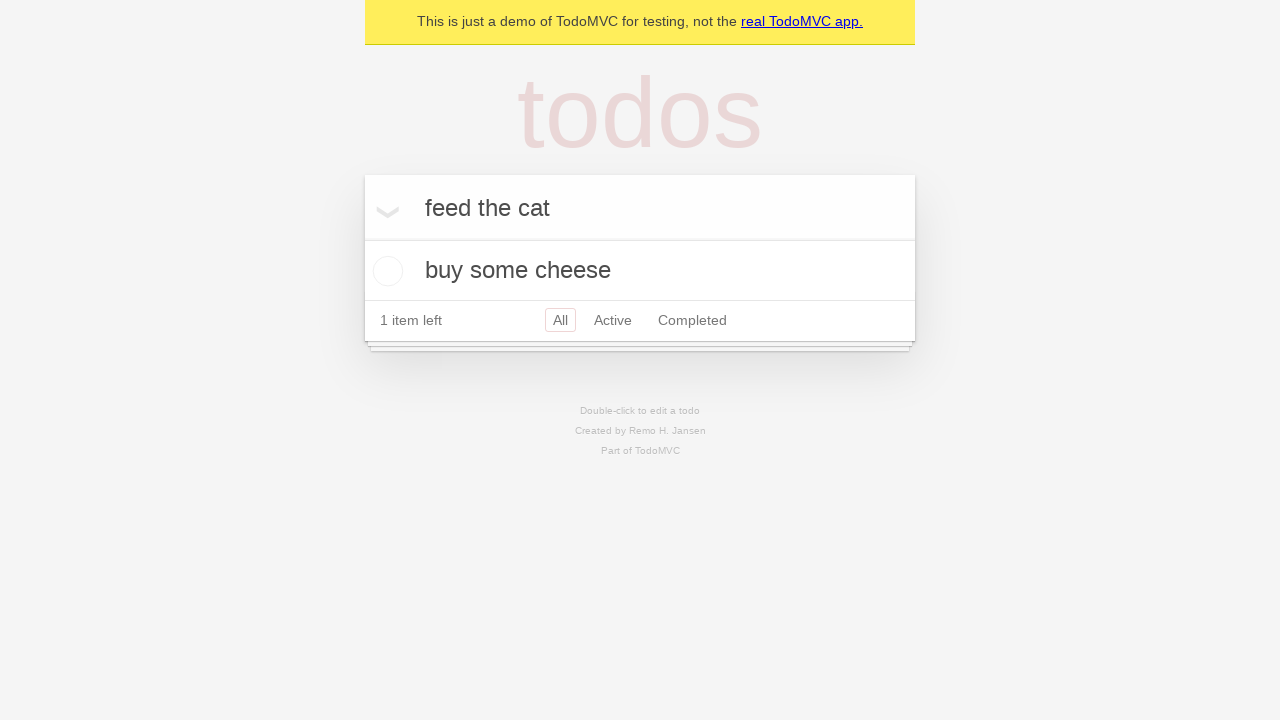

Pressed Enter to add second todo item on internal:attr=[placeholder="What needs to be done?"i]
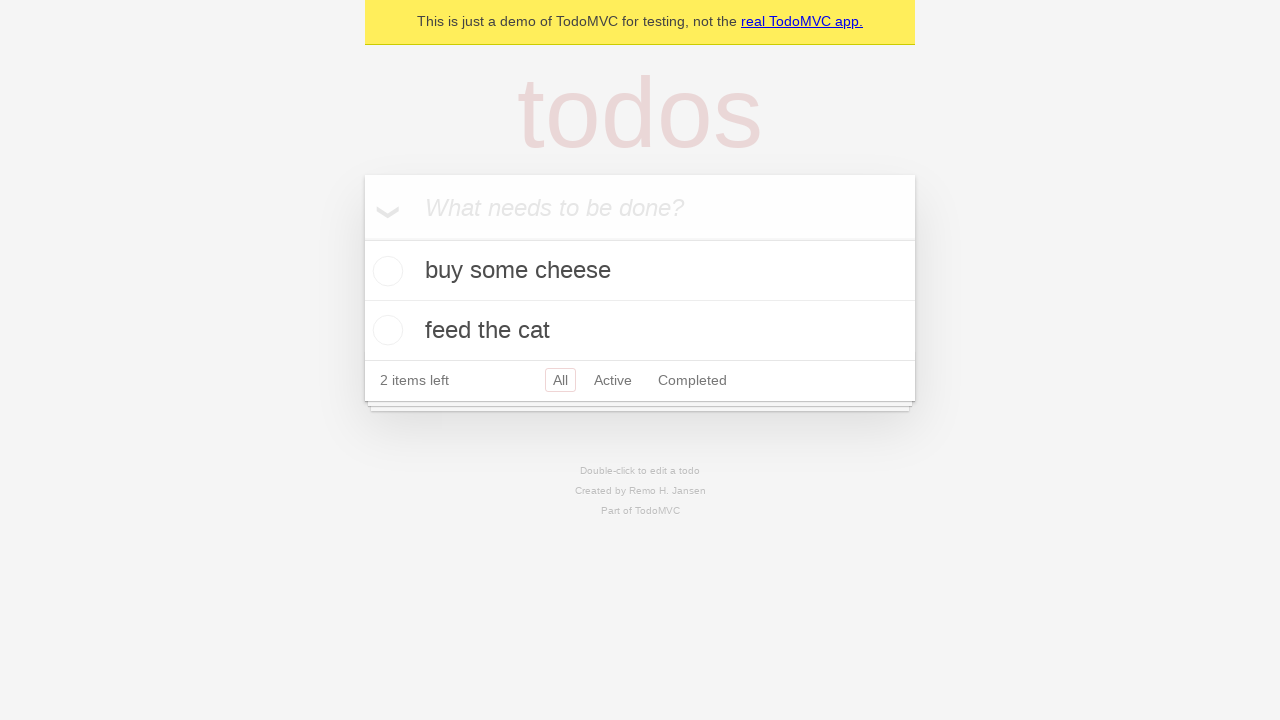

Filled todo input with 'book a doctors appointment' on internal:attr=[placeholder="What needs to be done?"i]
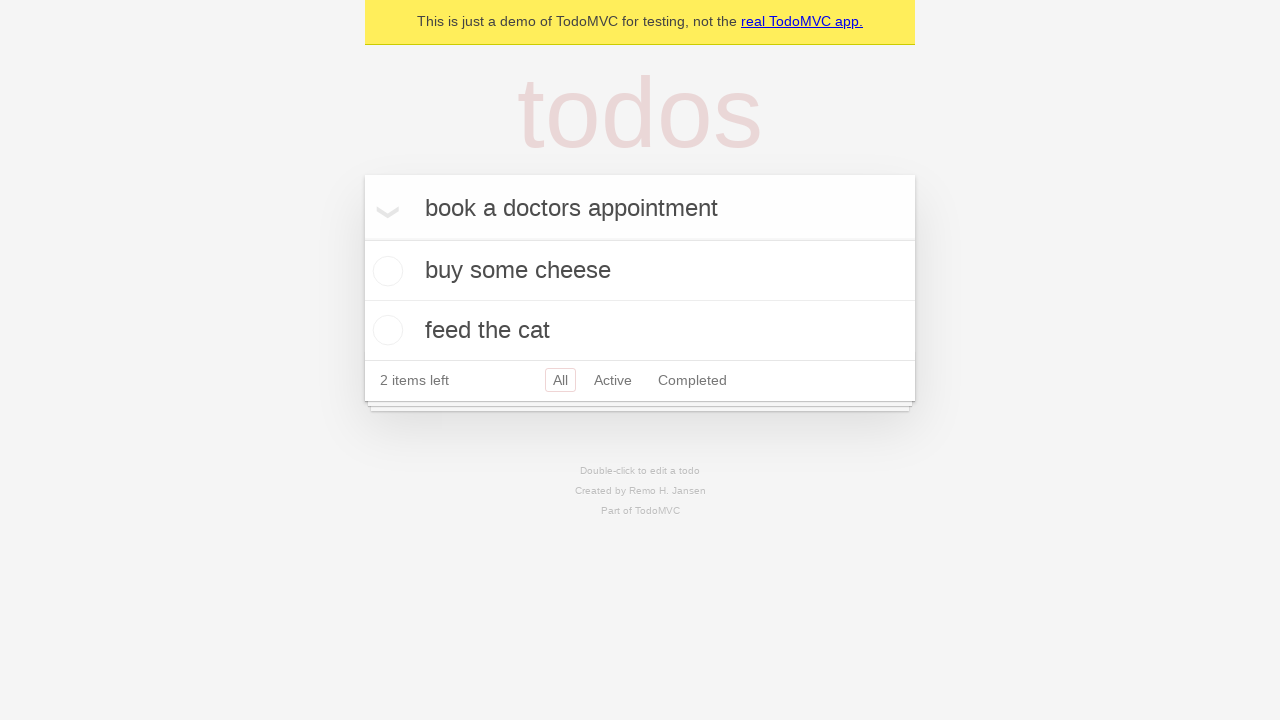

Pressed Enter to add third todo item on internal:attr=[placeholder="What needs to be done?"i]
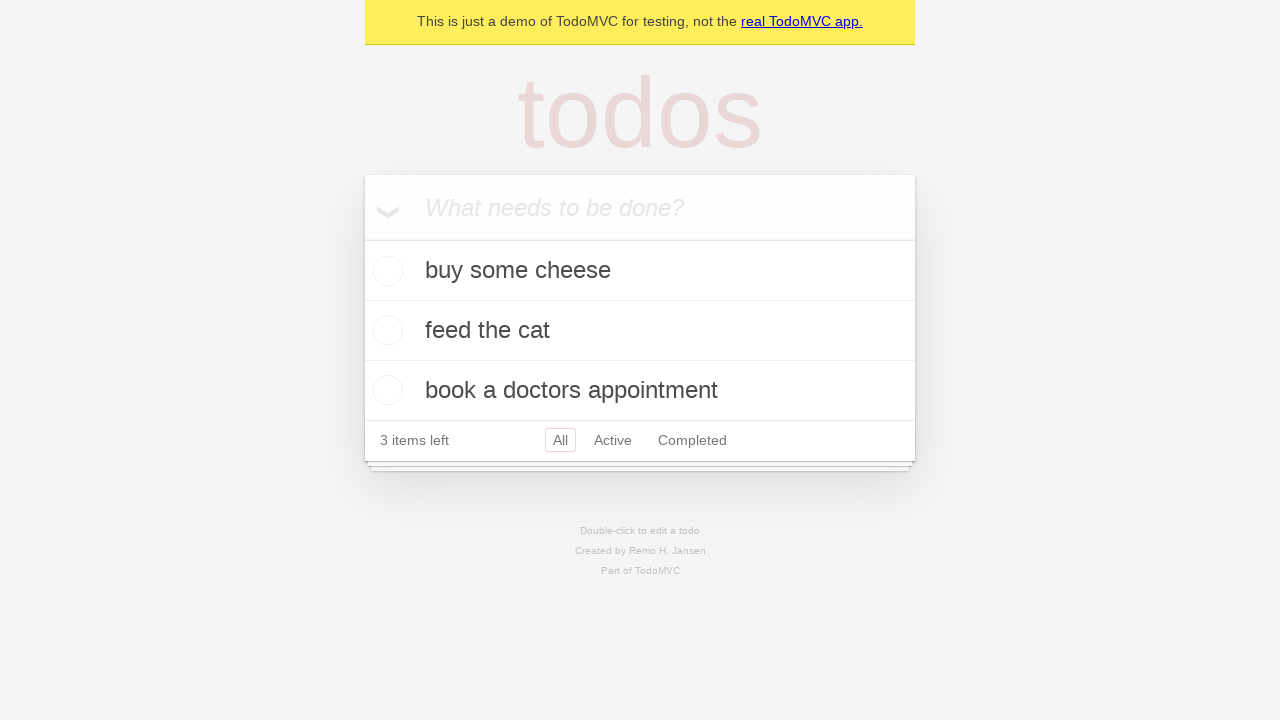

Checked 'Mark all as complete' toggle to mark all items as complete at (362, 238) on internal:label="Mark all as complete"i
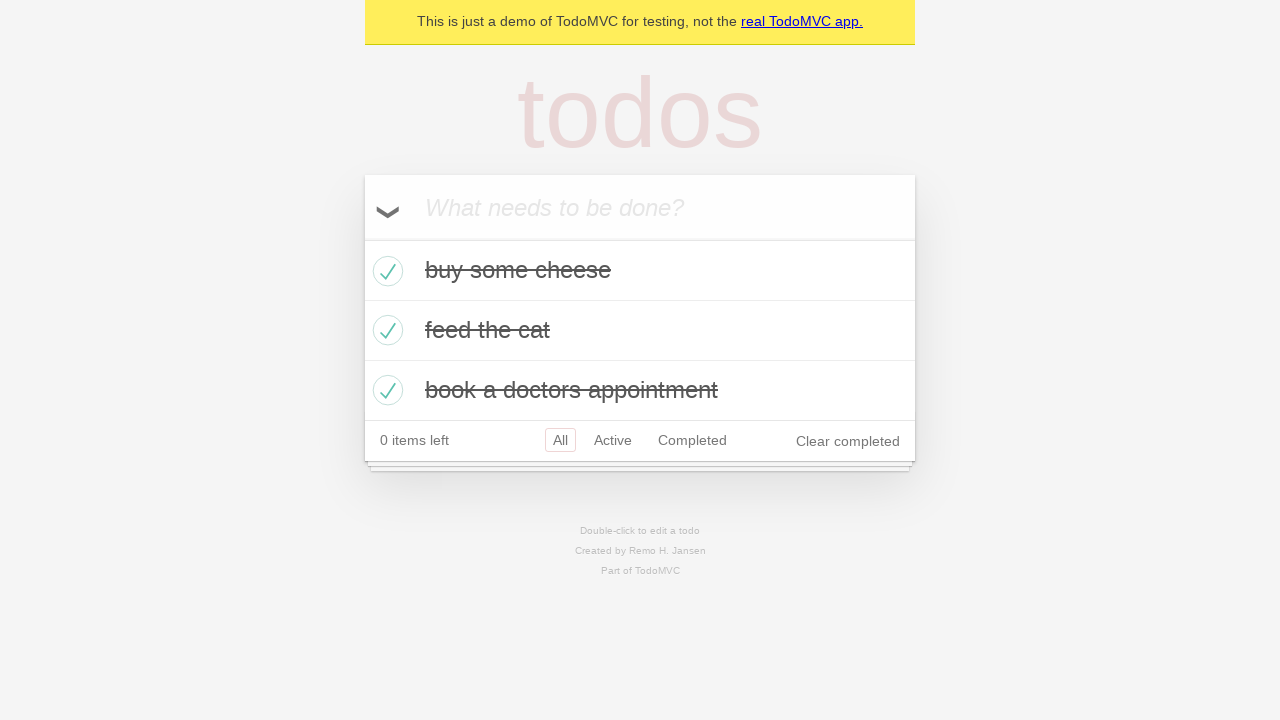

Unchecked 'Mark all as complete' toggle to clear complete state of all items at (362, 238) on internal:label="Mark all as complete"i
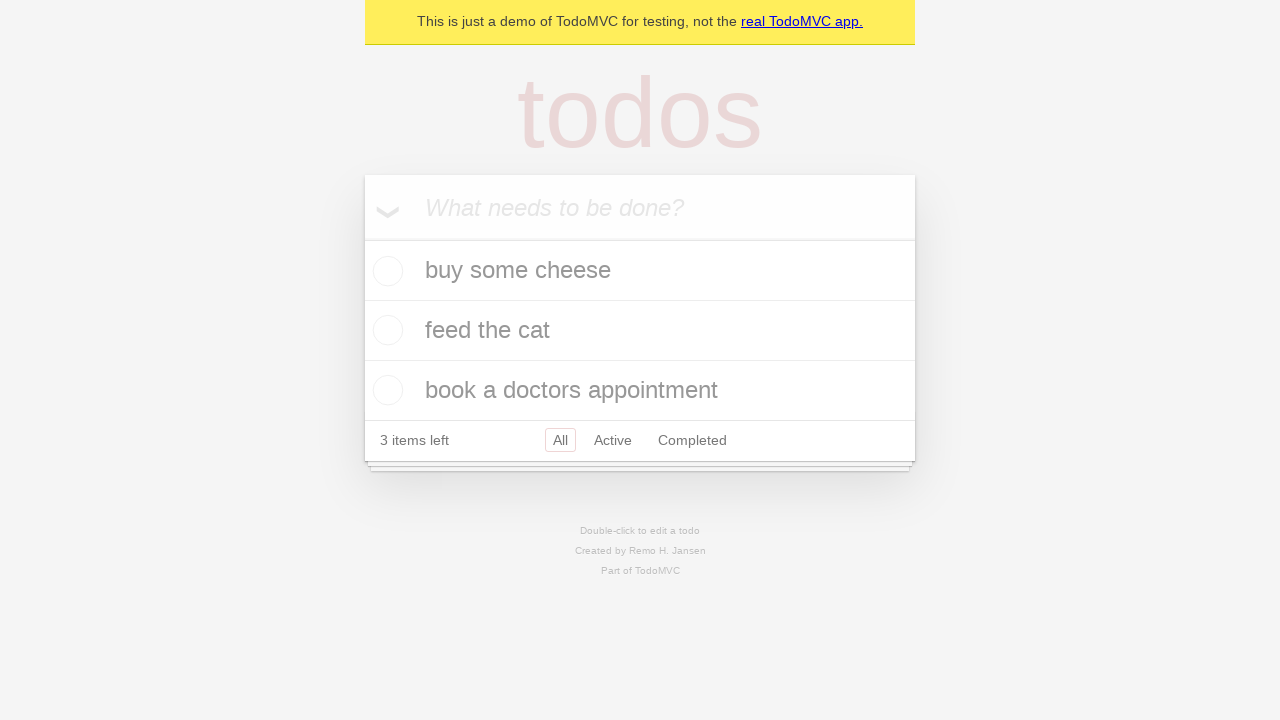

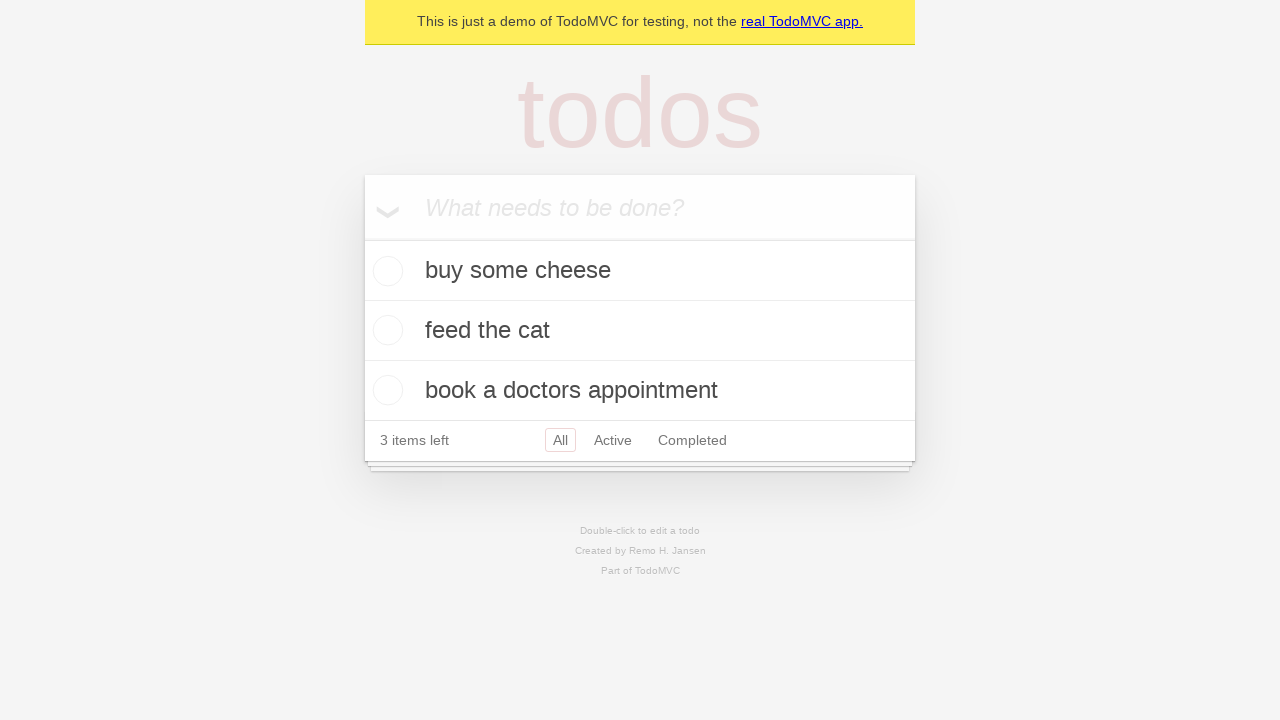